Tests drag and drop functionality on jQuery UI sortable lists by moving items within a list and between two connected lists

Starting URL: https://jqueryui.com/resources/demos/sortable/connect-lists.html

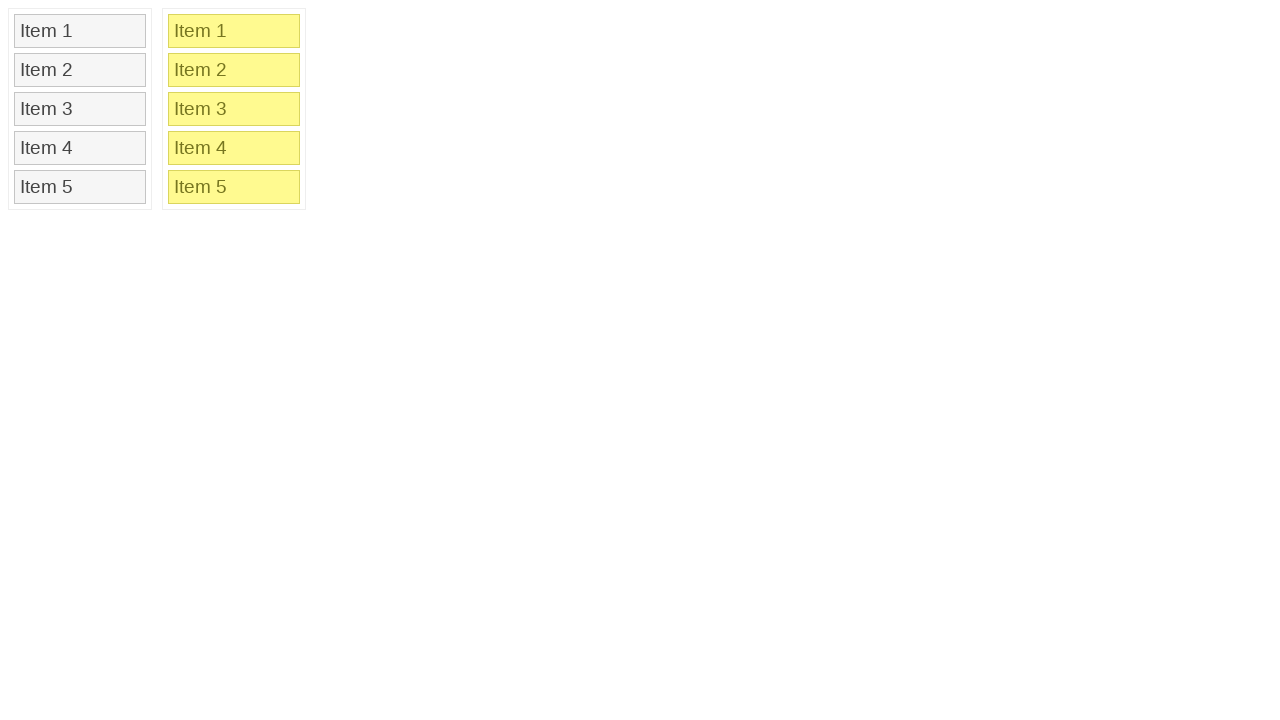

Waited for sortable list 1 to be visible
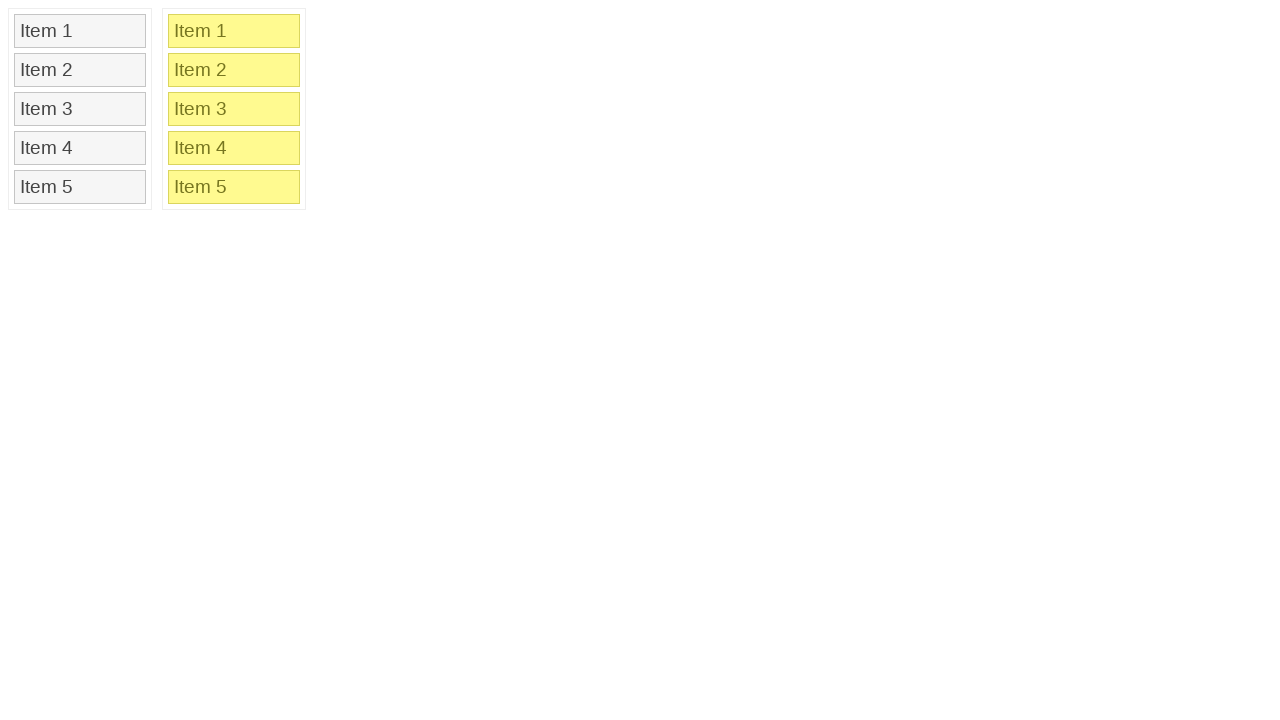

Waited for sortable list 2 to be visible
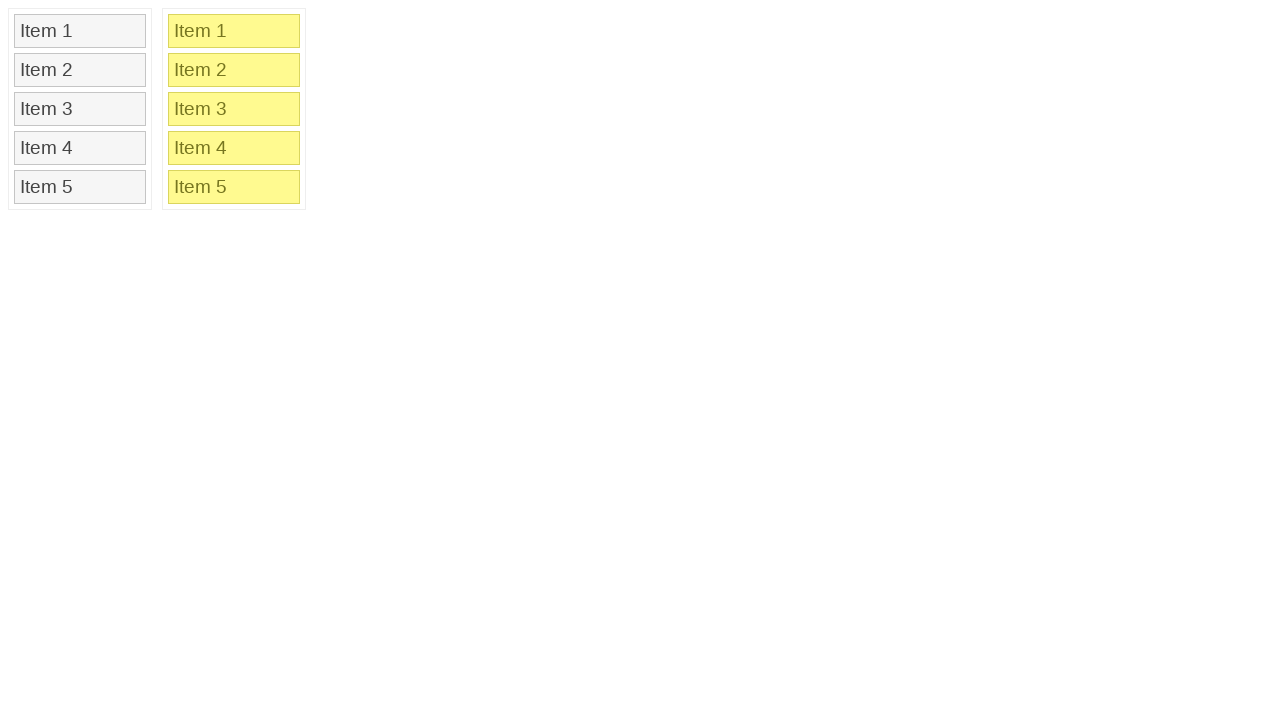

Dragged item 2 from list 1 and dropped it on item 4 to reorder within the same list at (80, 148)
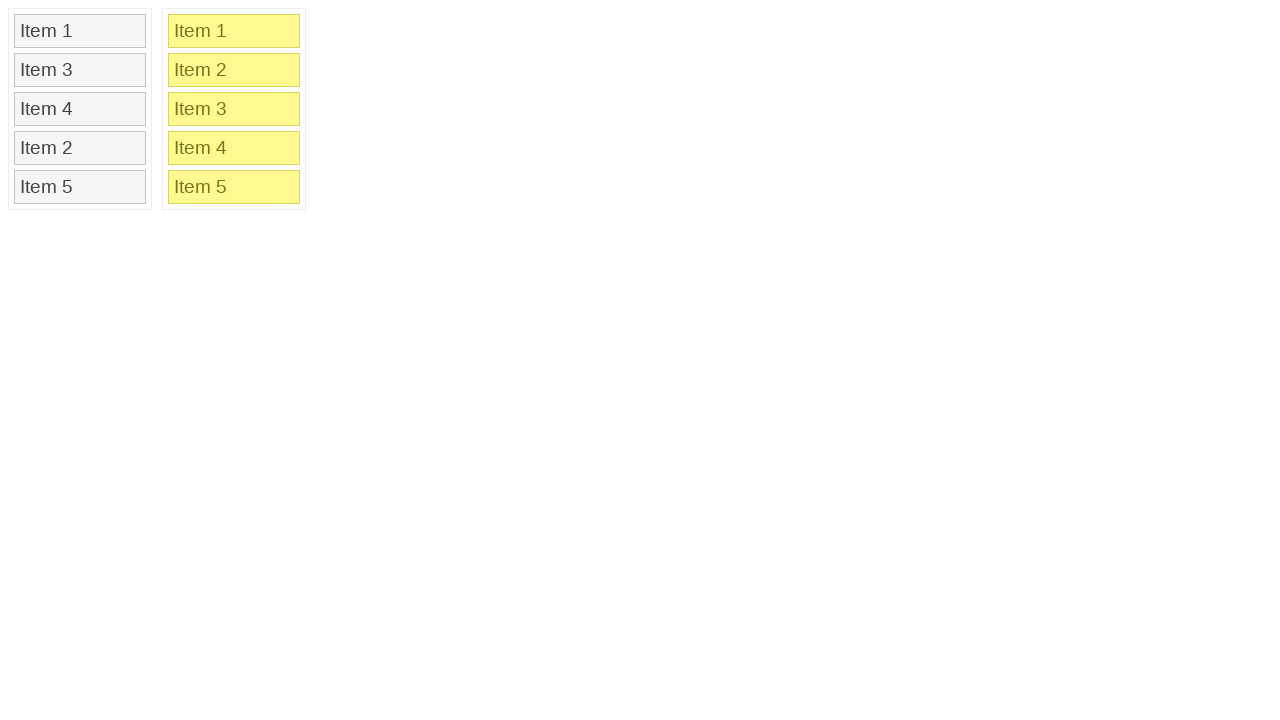

Dragged item 2 from list 1 and dropped it on item 3 in list 2 to move between connected lists at (234, 109)
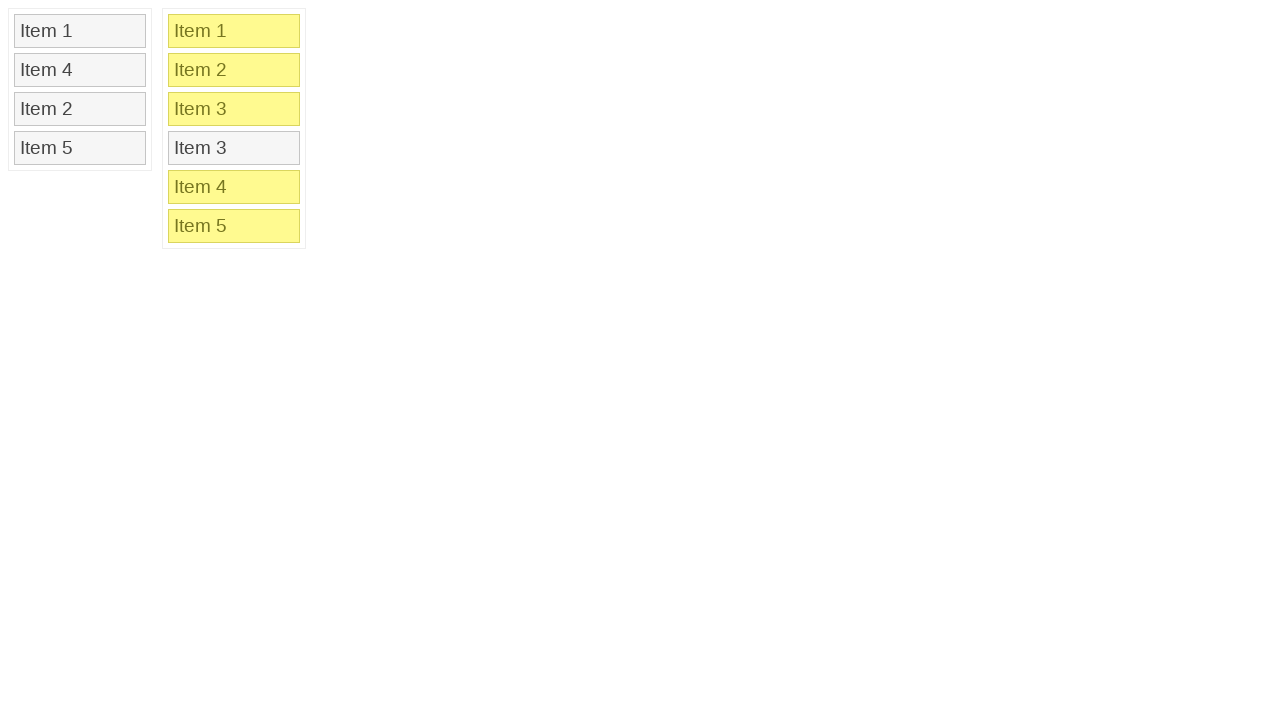

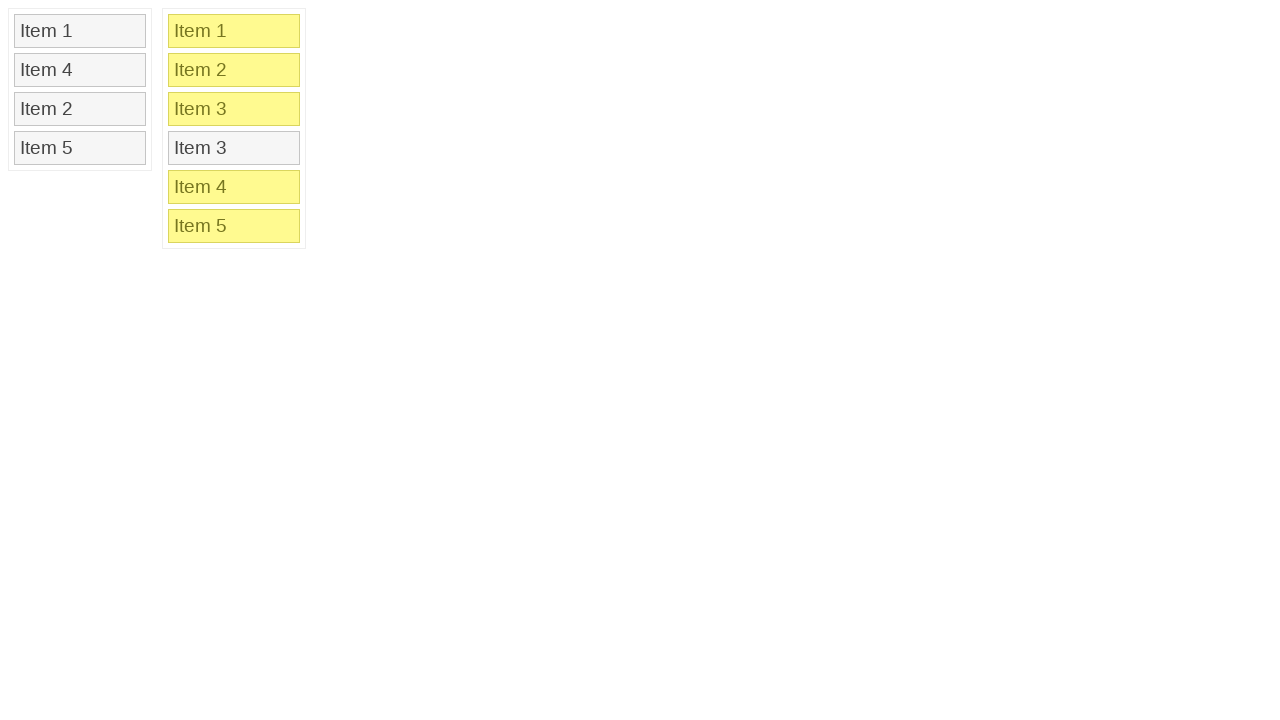